Tests that the Clear completed button displays the correct text after marking an item complete

Starting URL: https://demo.playwright.dev/todomvc

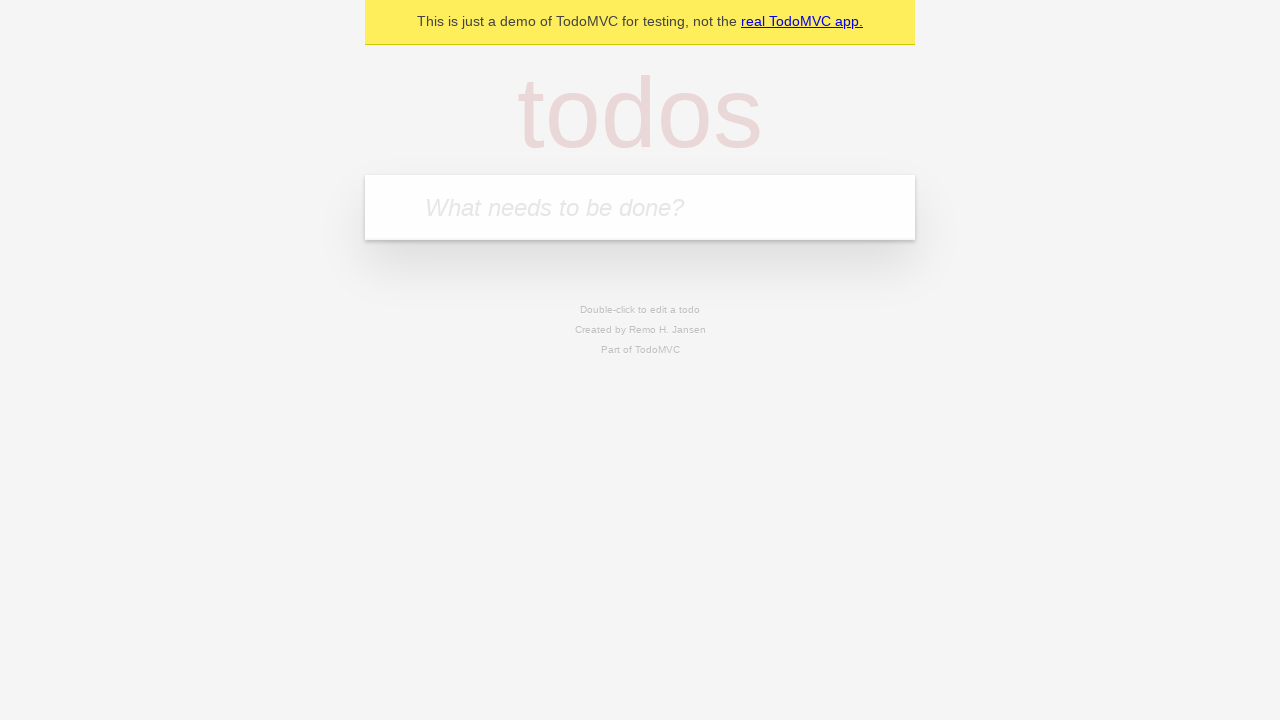

Filled new todo field with 'buy some cheese' on internal:attr=[placeholder="What needs to be done?"i]
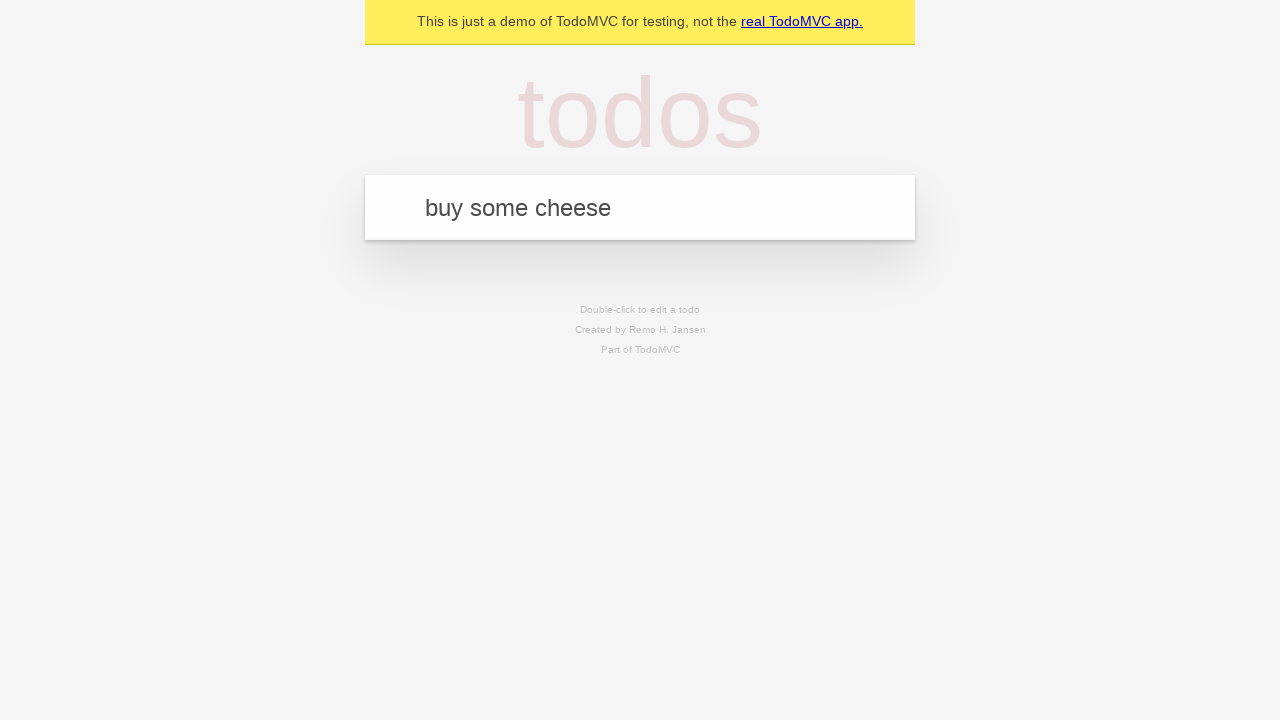

Pressed Enter to add todo 'buy some cheese' on internal:attr=[placeholder="What needs to be done?"i]
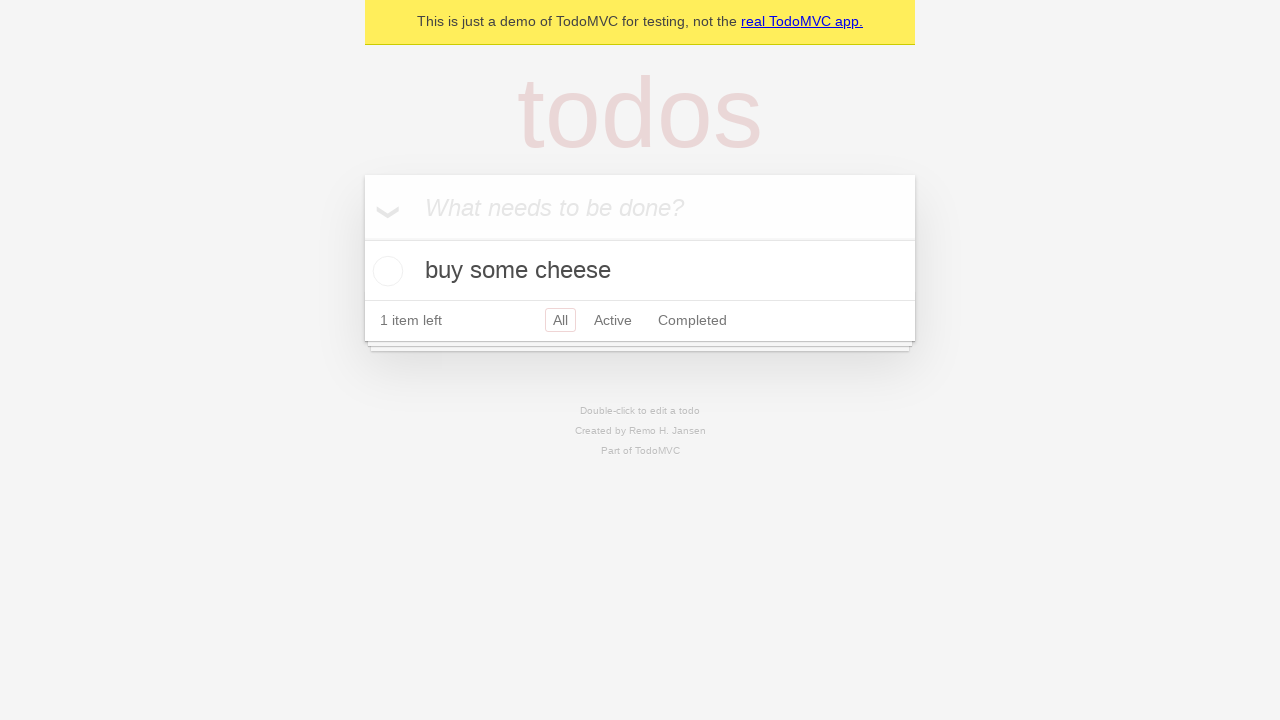

Filled new todo field with 'feed the cat' on internal:attr=[placeholder="What needs to be done?"i]
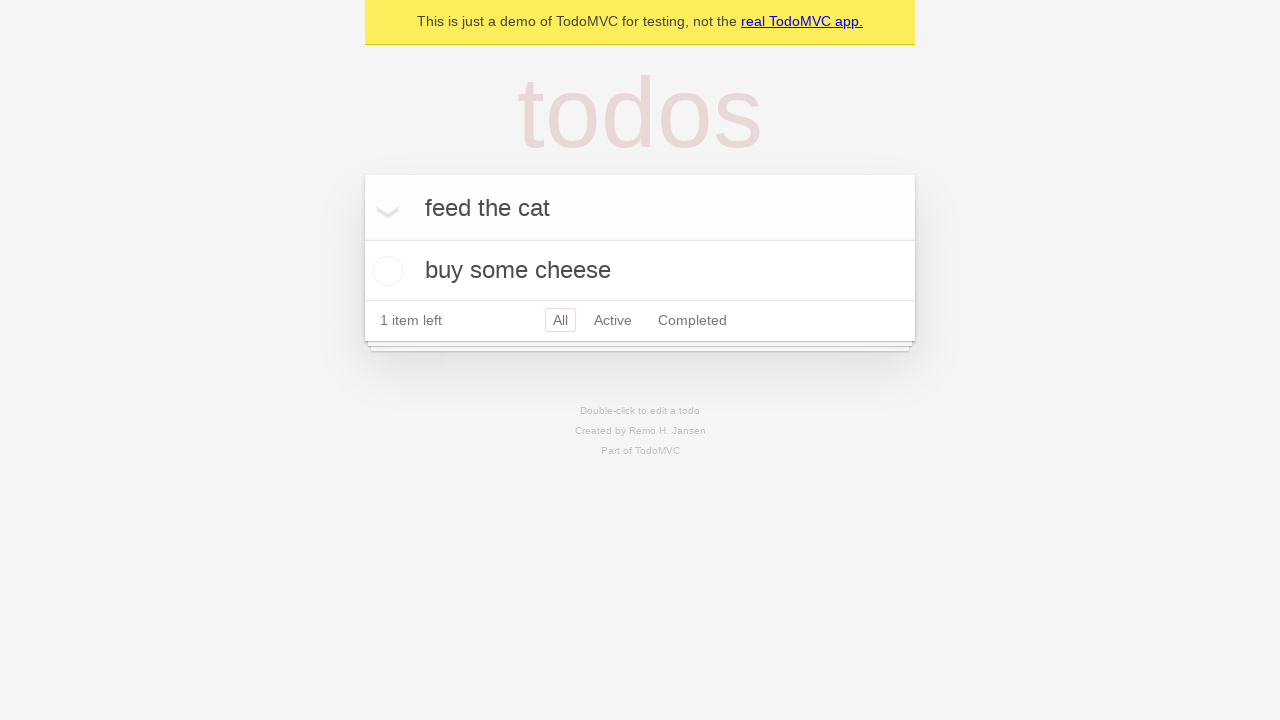

Pressed Enter to add todo 'feed the cat' on internal:attr=[placeholder="What needs to be done?"i]
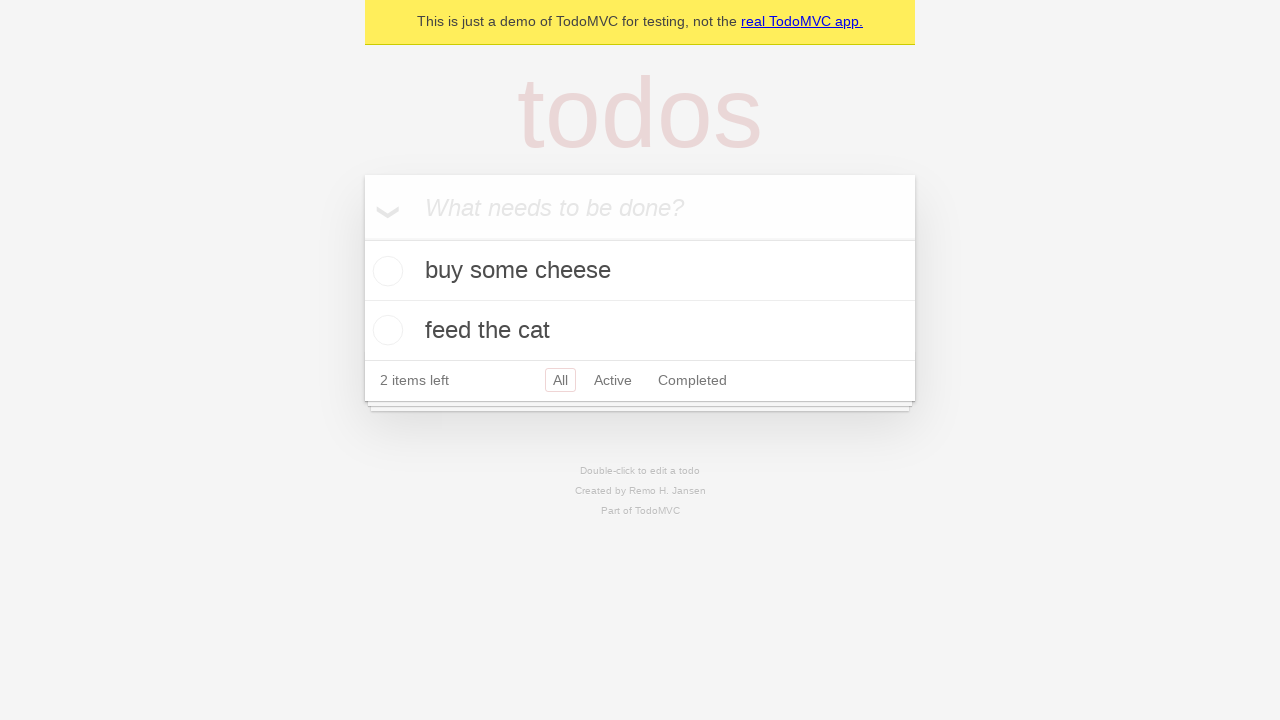

Filled new todo field with 'book a doctors appointment' on internal:attr=[placeholder="What needs to be done?"i]
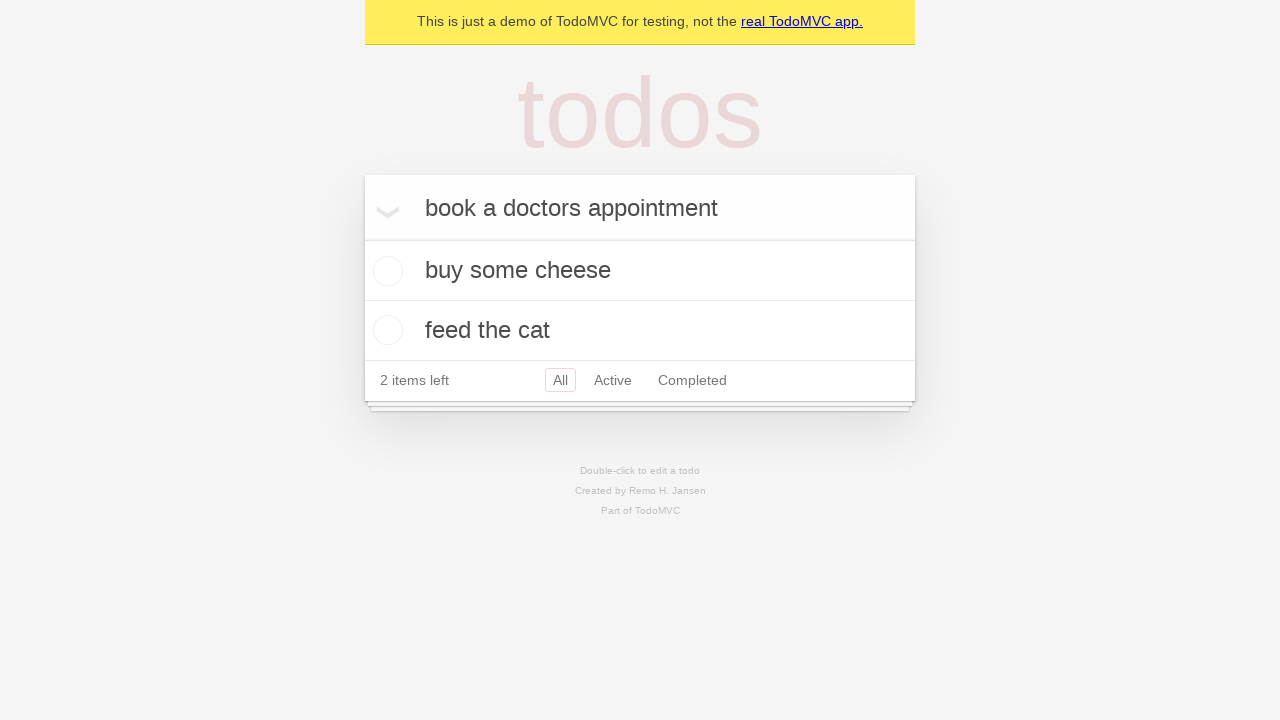

Pressed Enter to add todo 'book a doctors appointment' on internal:attr=[placeholder="What needs to be done?"i]
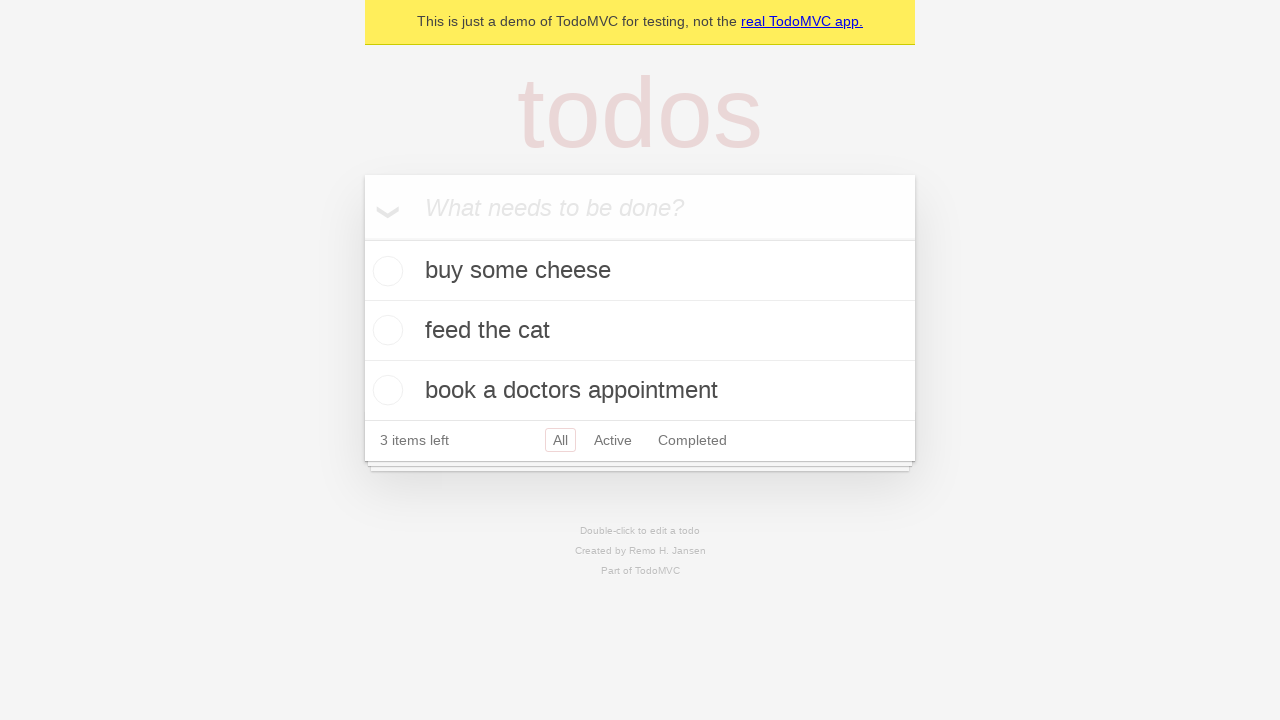

Waited for all 3 todo items to load
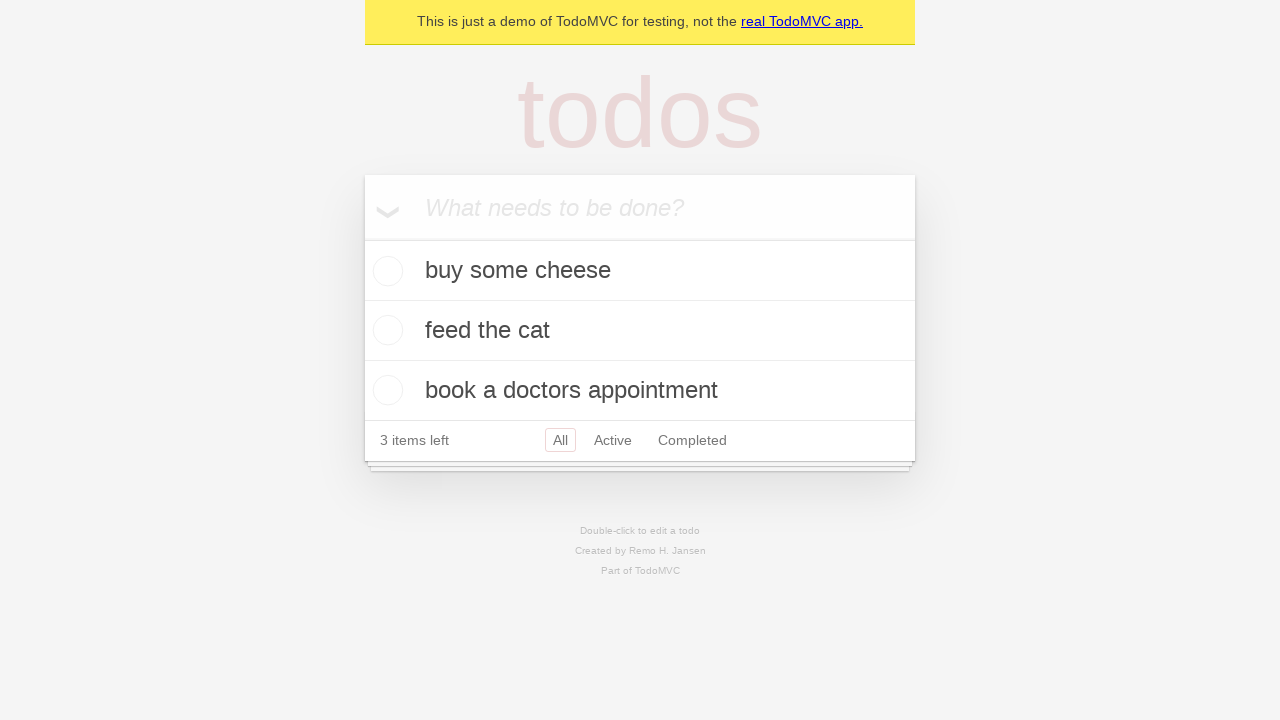

Checked the first todo item as completed at (385, 271) on .todo-list li .toggle >> nth=0
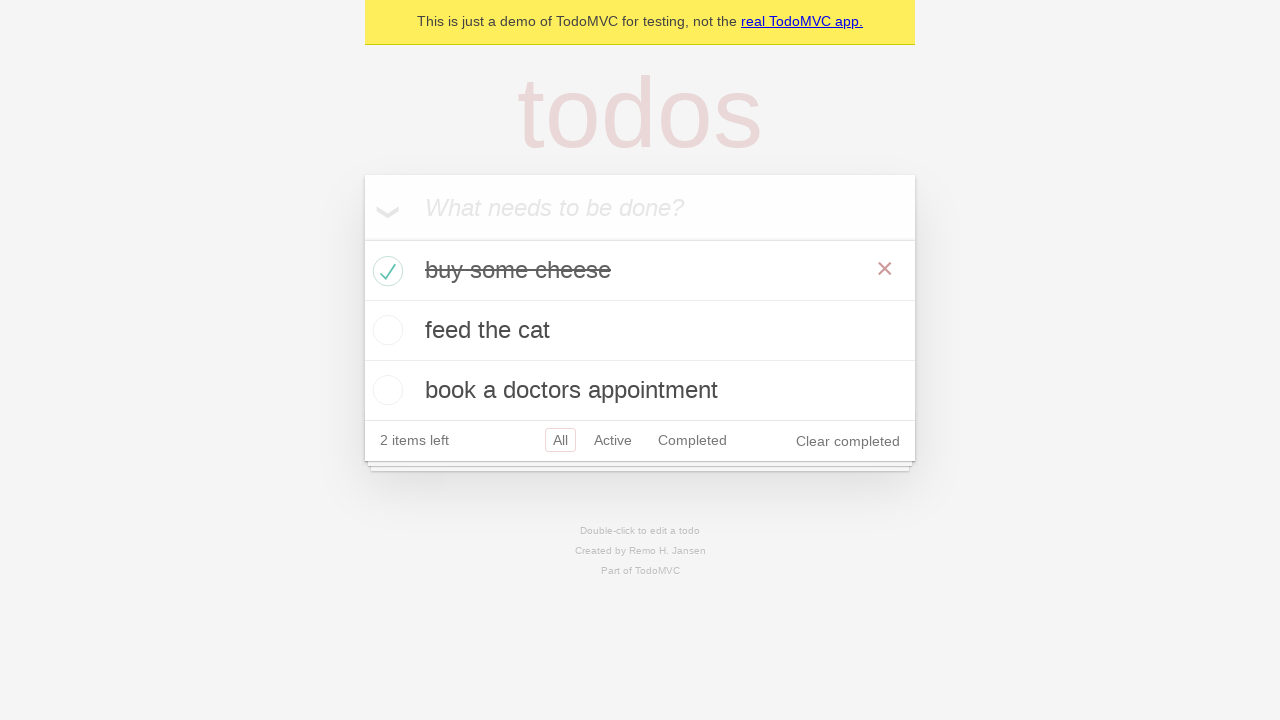

Clear completed button is now visible after marking item complete
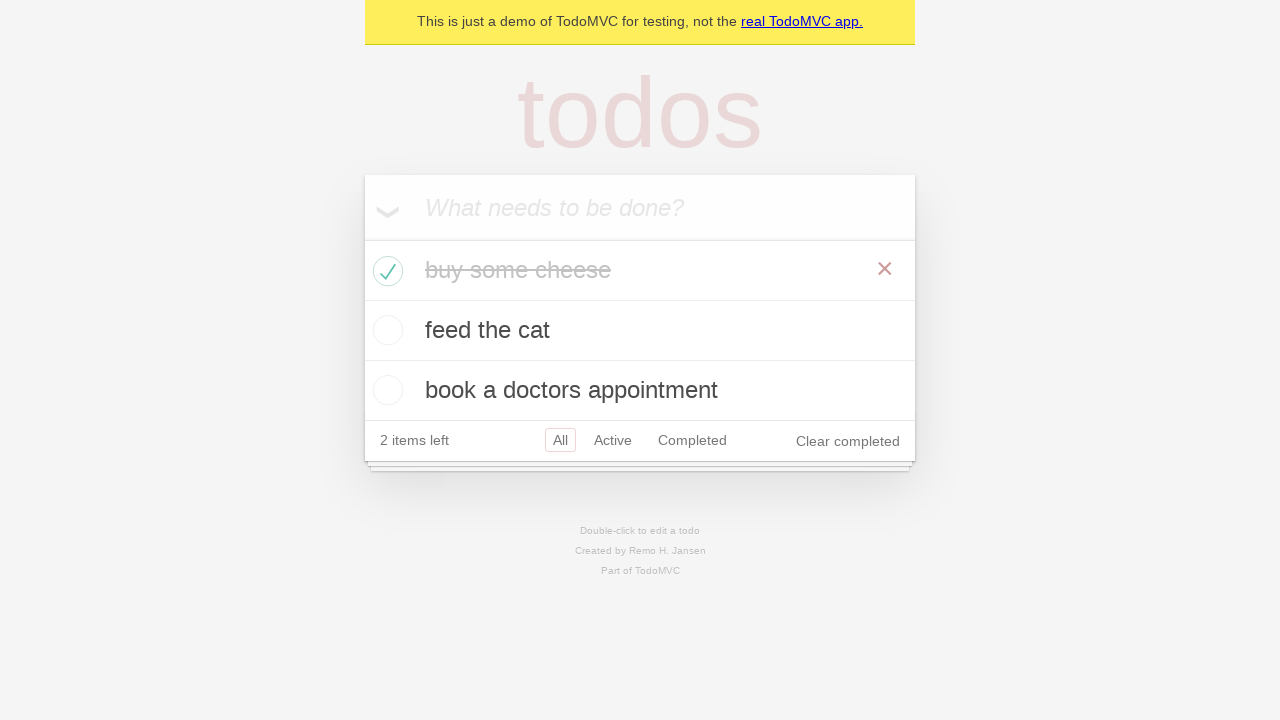

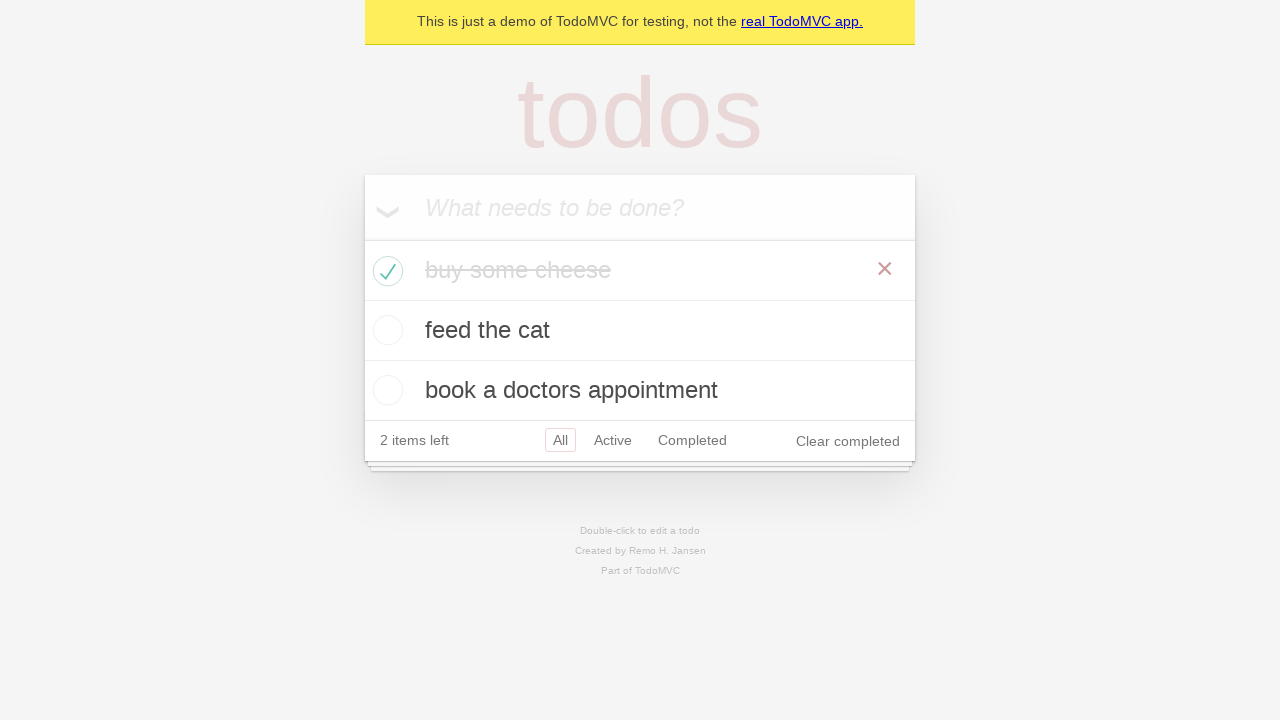